Tests file upload functionality by navigating to the file upload page, selecting a file, and submitting the upload form on the-internet.herokuapp.com test site.

Starting URL: https://the-internet.herokuapp.com/

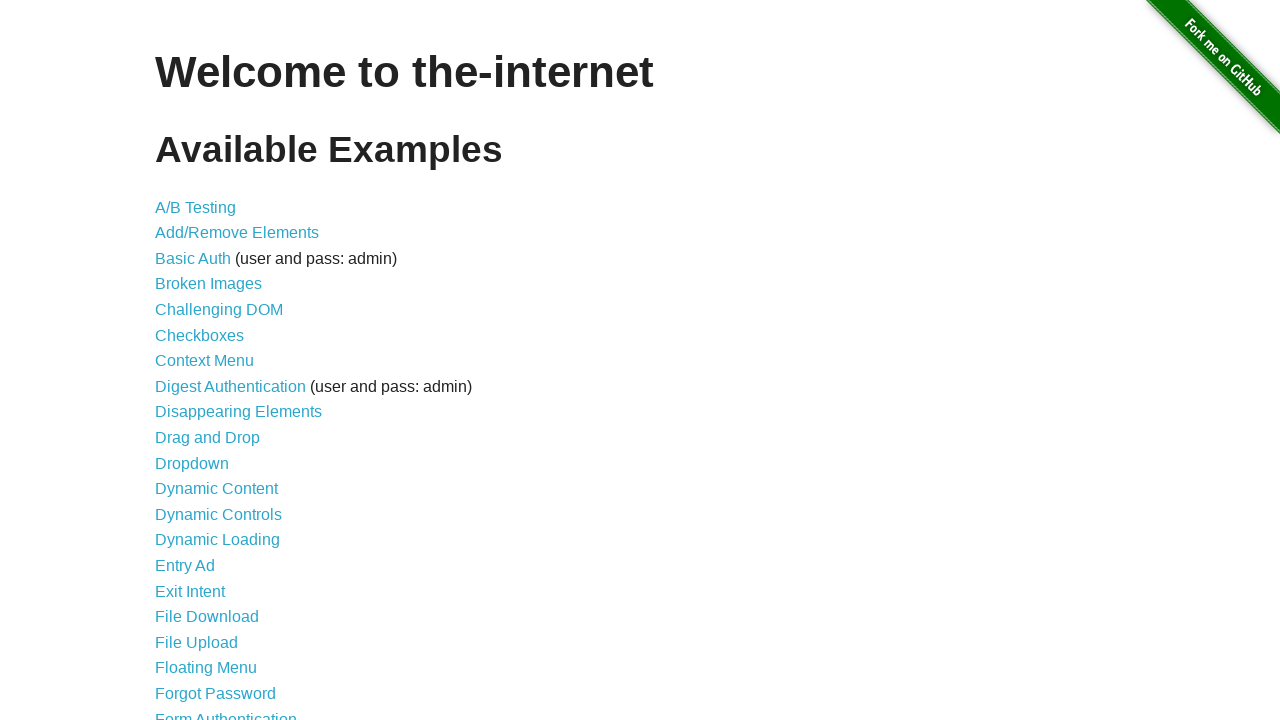

Clicked on File Upload link at (196, 642) on a[href='/upload']
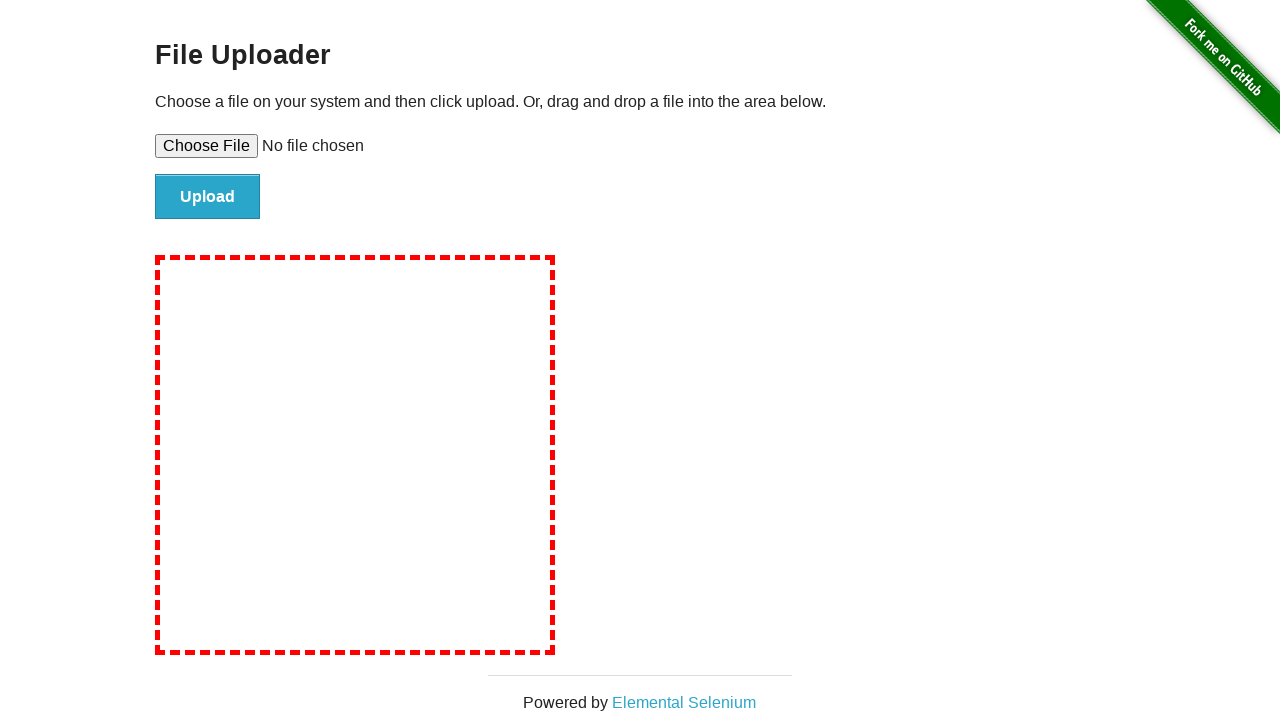

File upload page loaded and file input field is visible
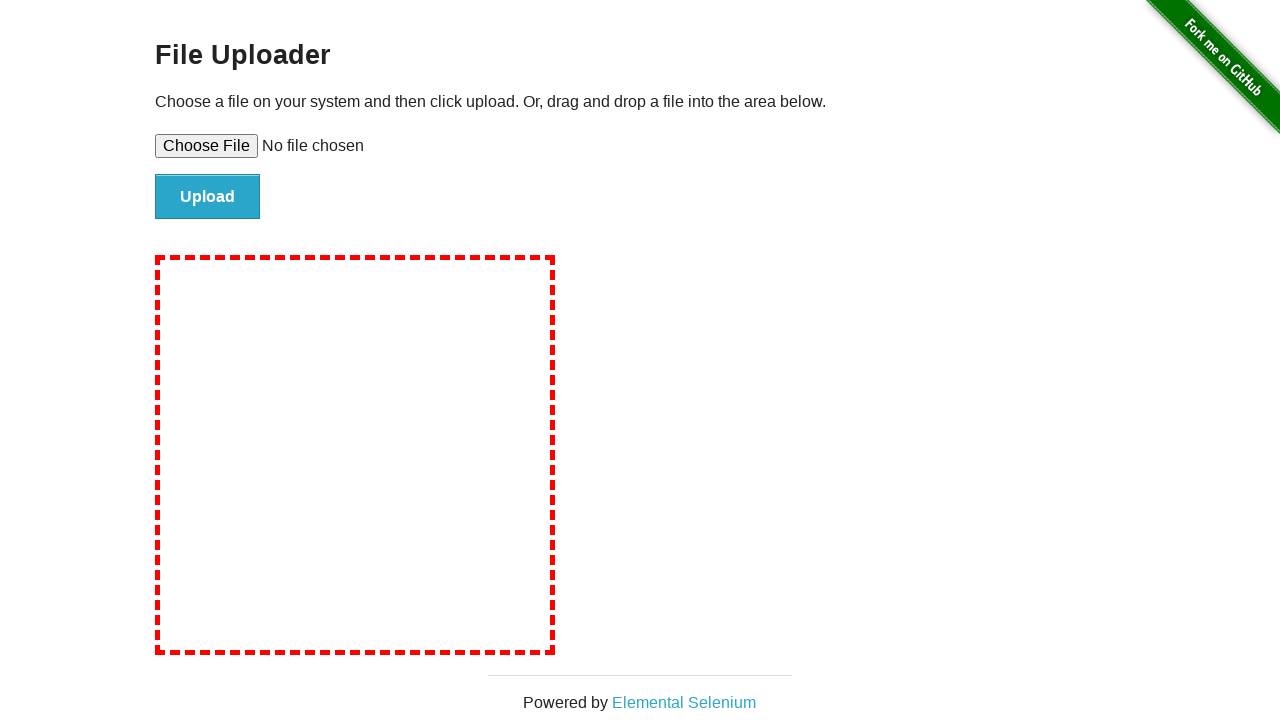

Created temporary test file for upload
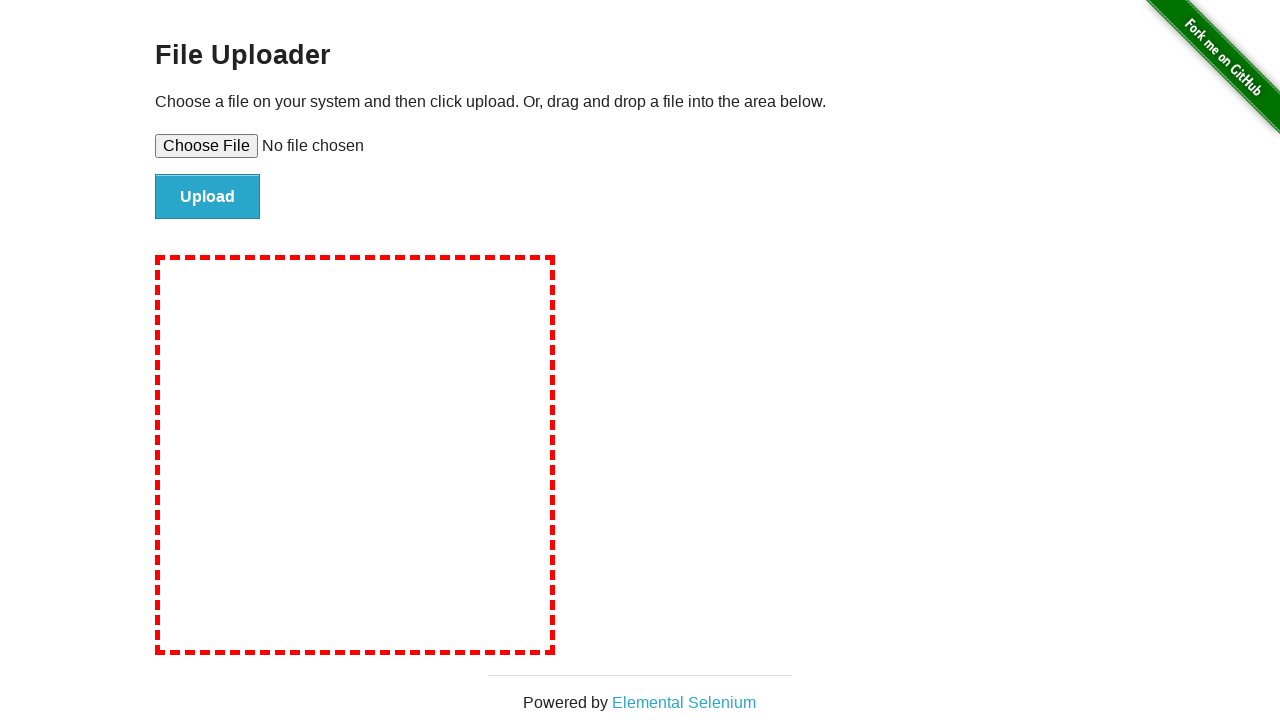

Selected test file for upload
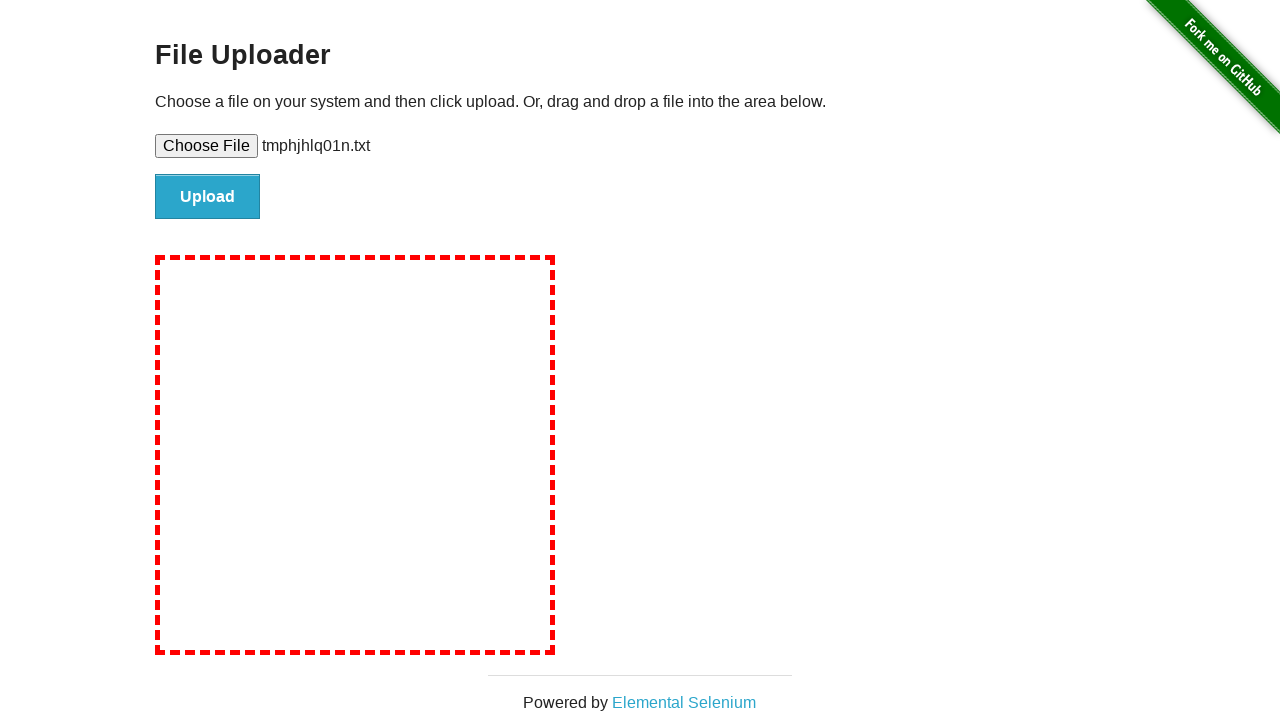

Clicked the upload/submit button at (208, 197) on #file-submit
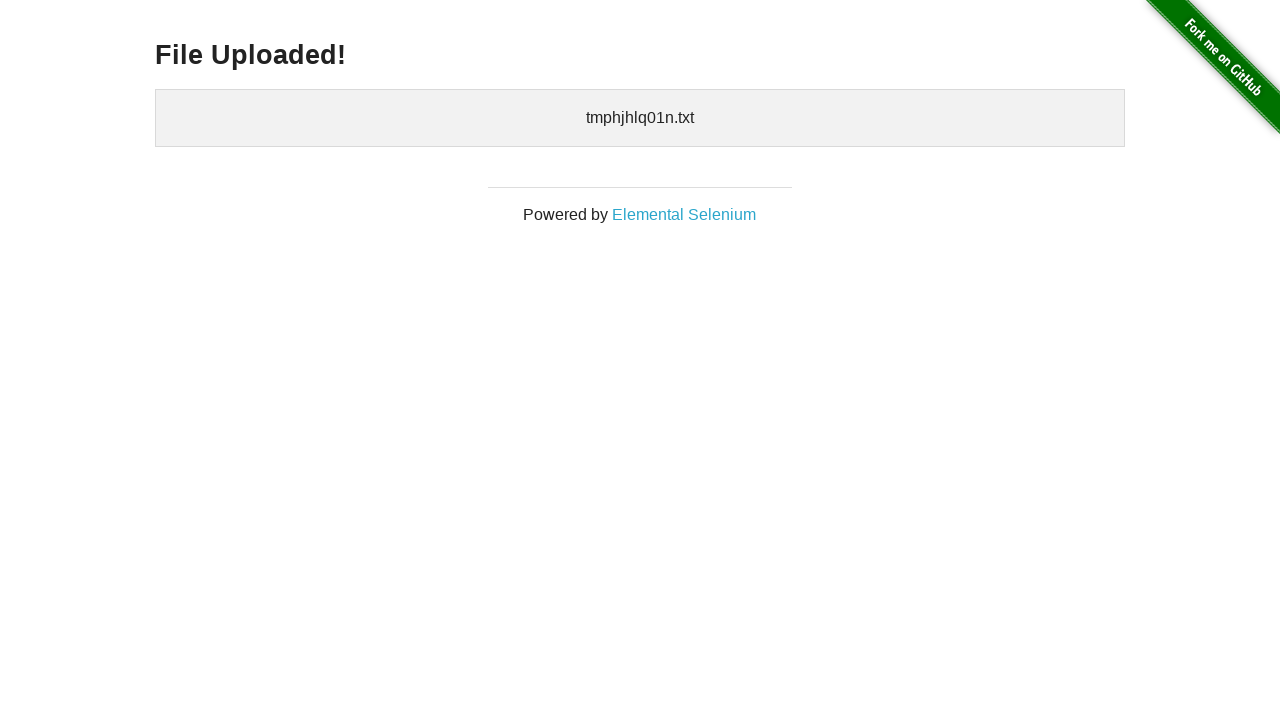

File upload completed and confirmation message displayed
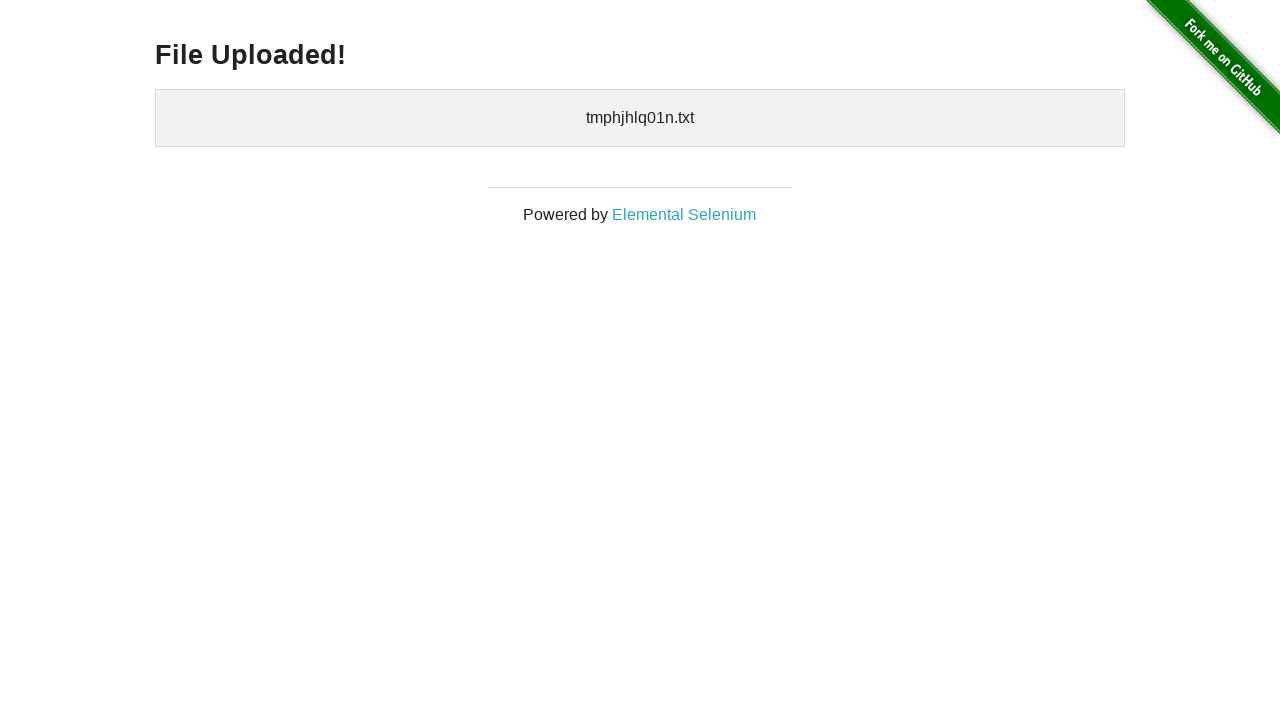

Cleaned up temporary test file
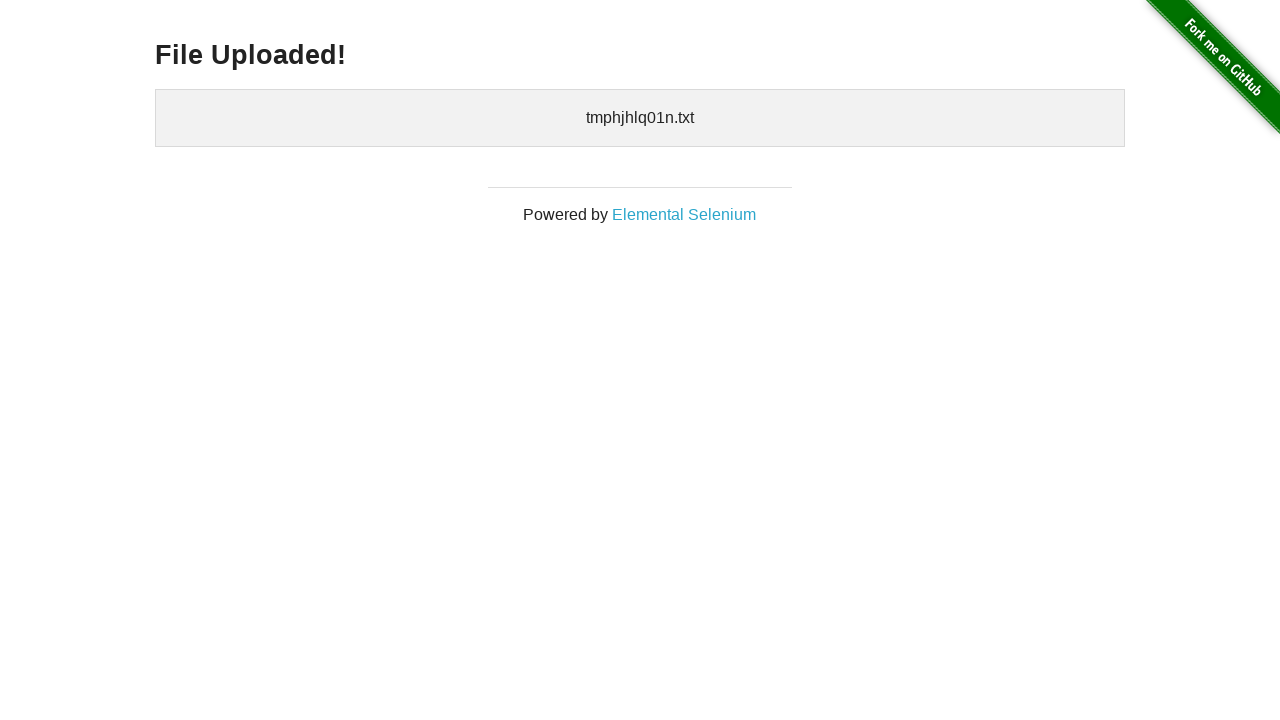

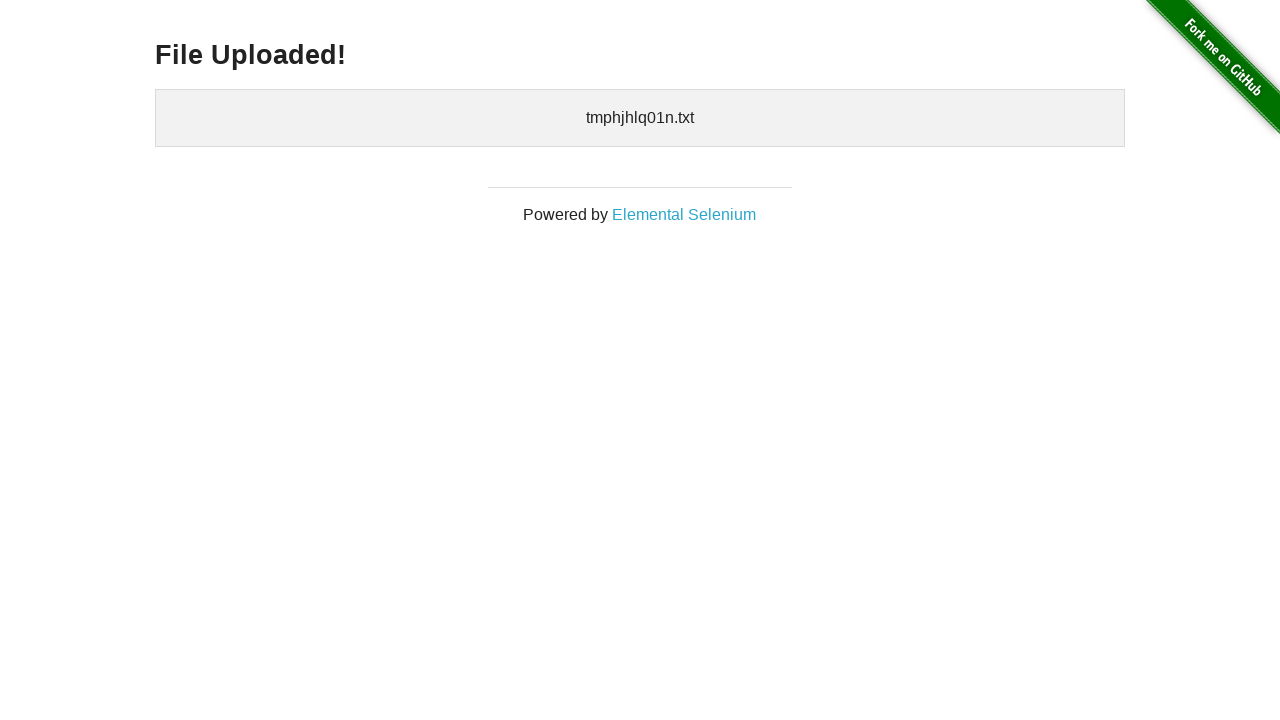